Tests an e-commerce grocery website by searching for a product, adjusting quantity, adding to cart, and proceeding to checkout

Starting URL: https://rahulshettyacademy.com/seleniumPractise/#/

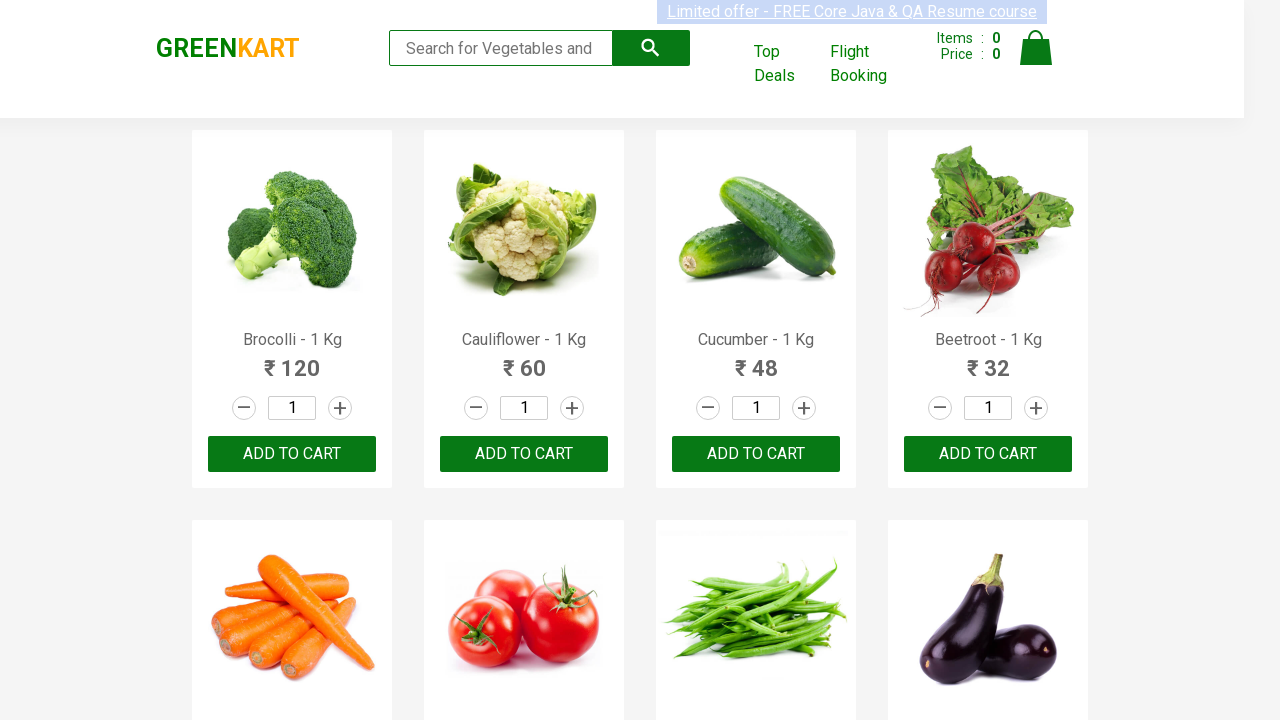

Filled search field with 'Brinjal' on input.search-keyword
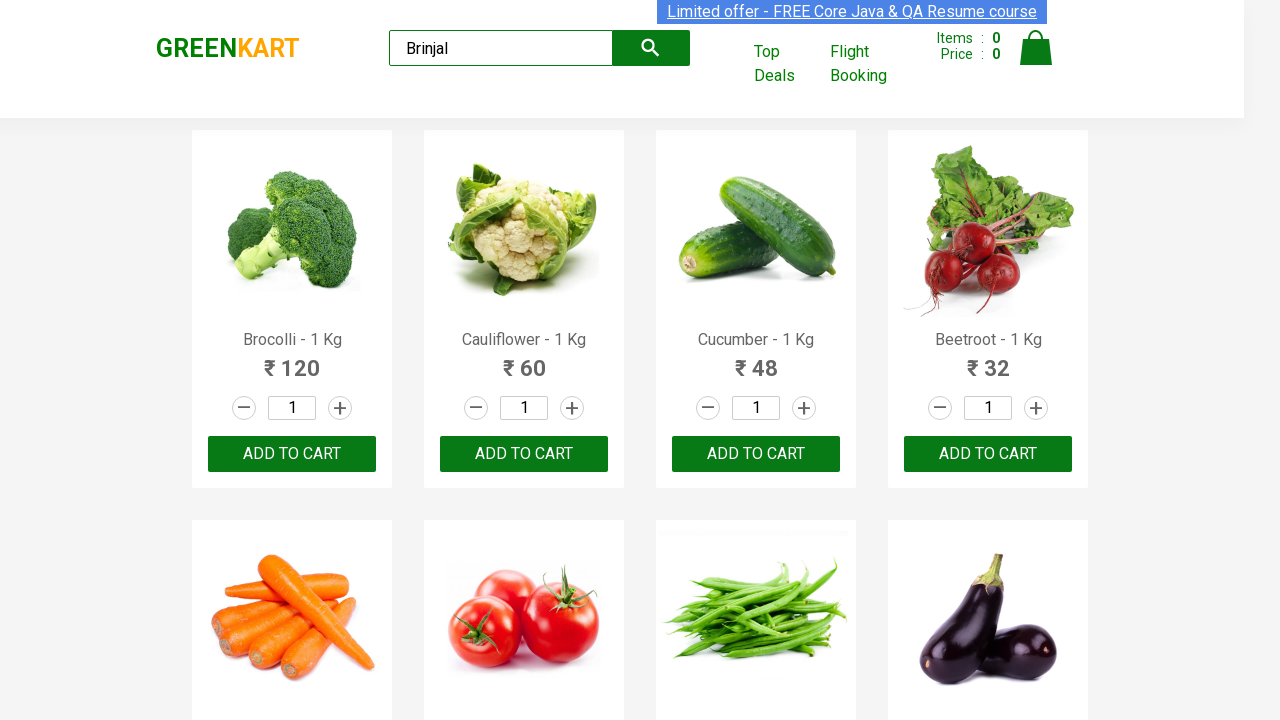

Clicked search button at (651, 48) on button[type='submit']
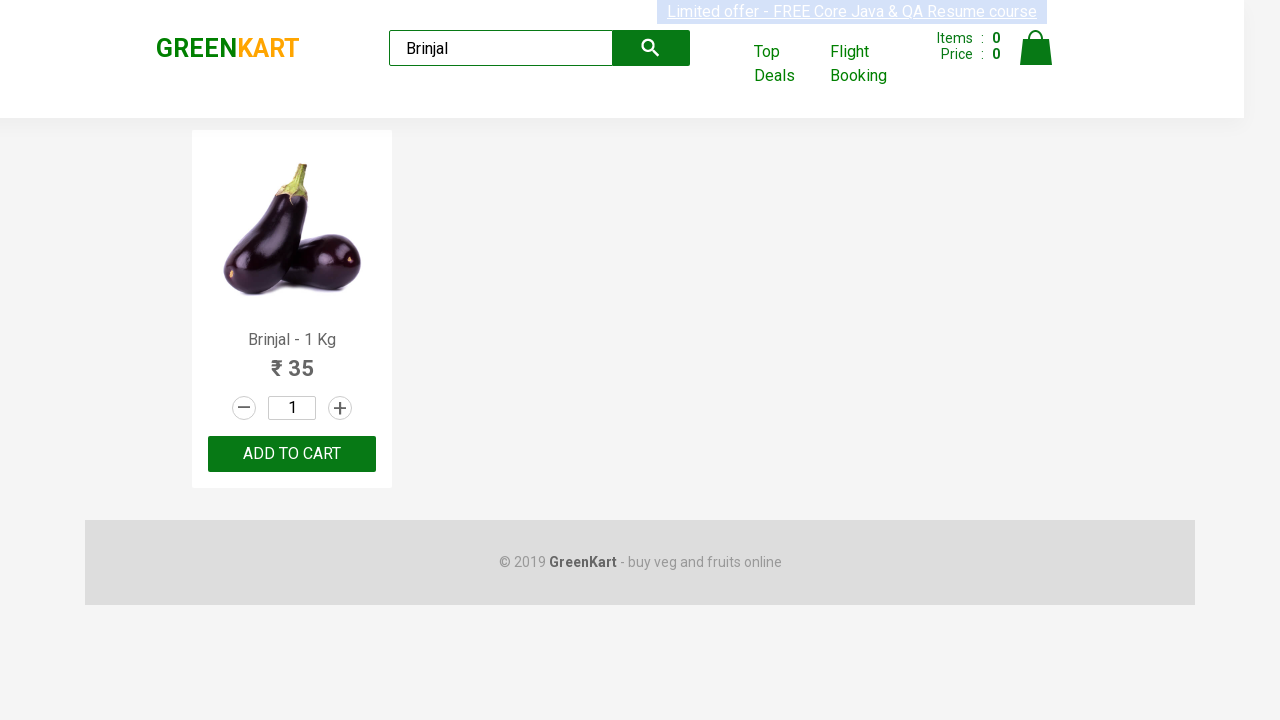

Waited for search results to load
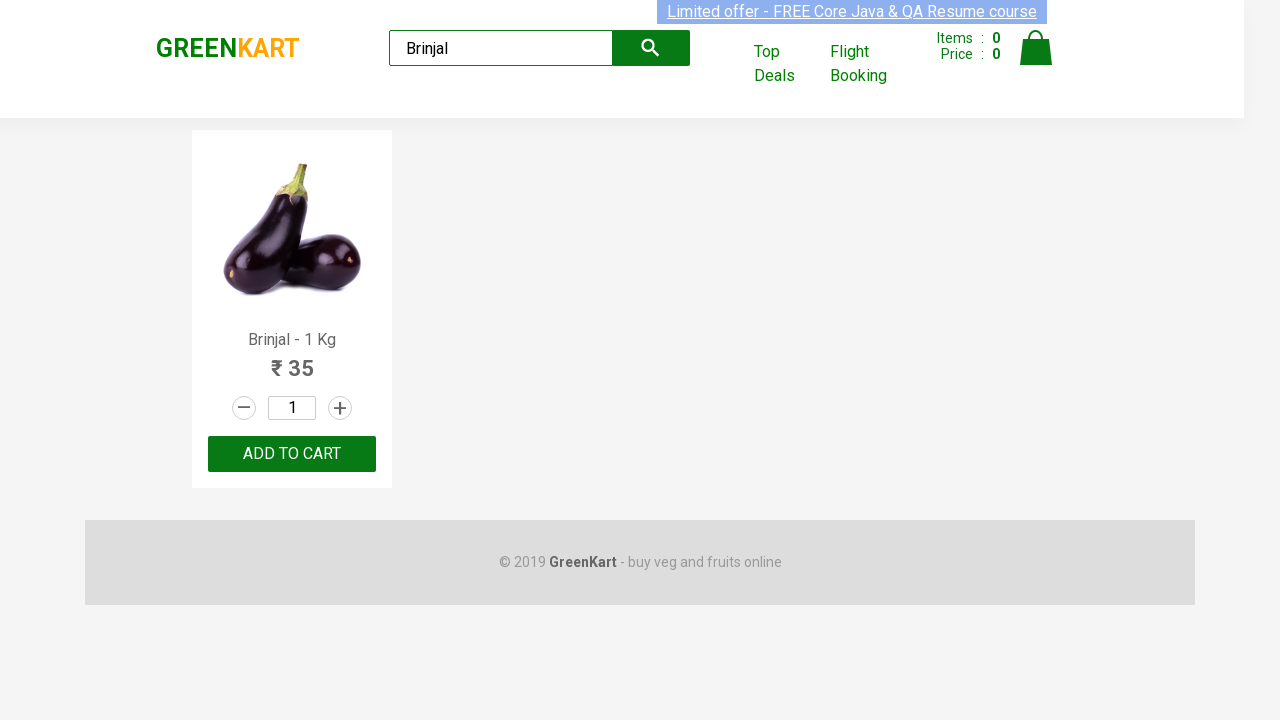

Clicked increment button to increase quantity at (340, 408) on a.increment
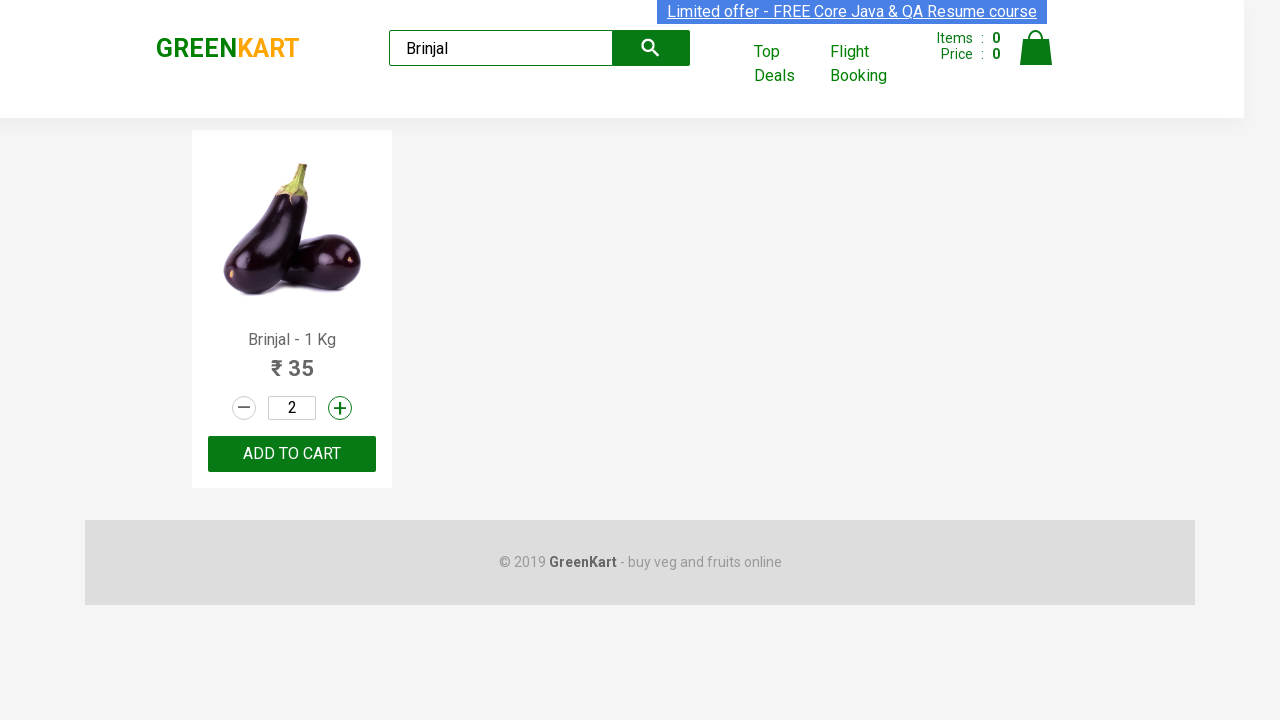

Retrieved updated quantity value: 2
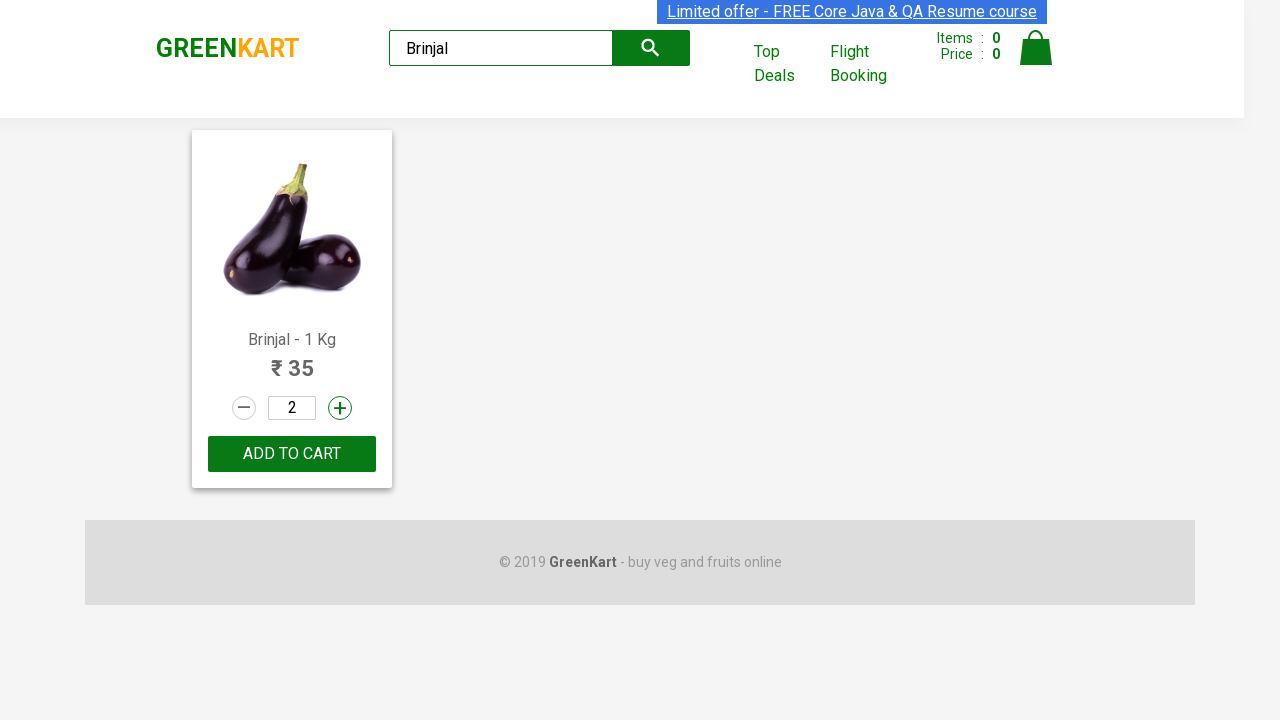

Clicked ADD TO CART button at (292, 454) on button:has-text('ADD TO CART')
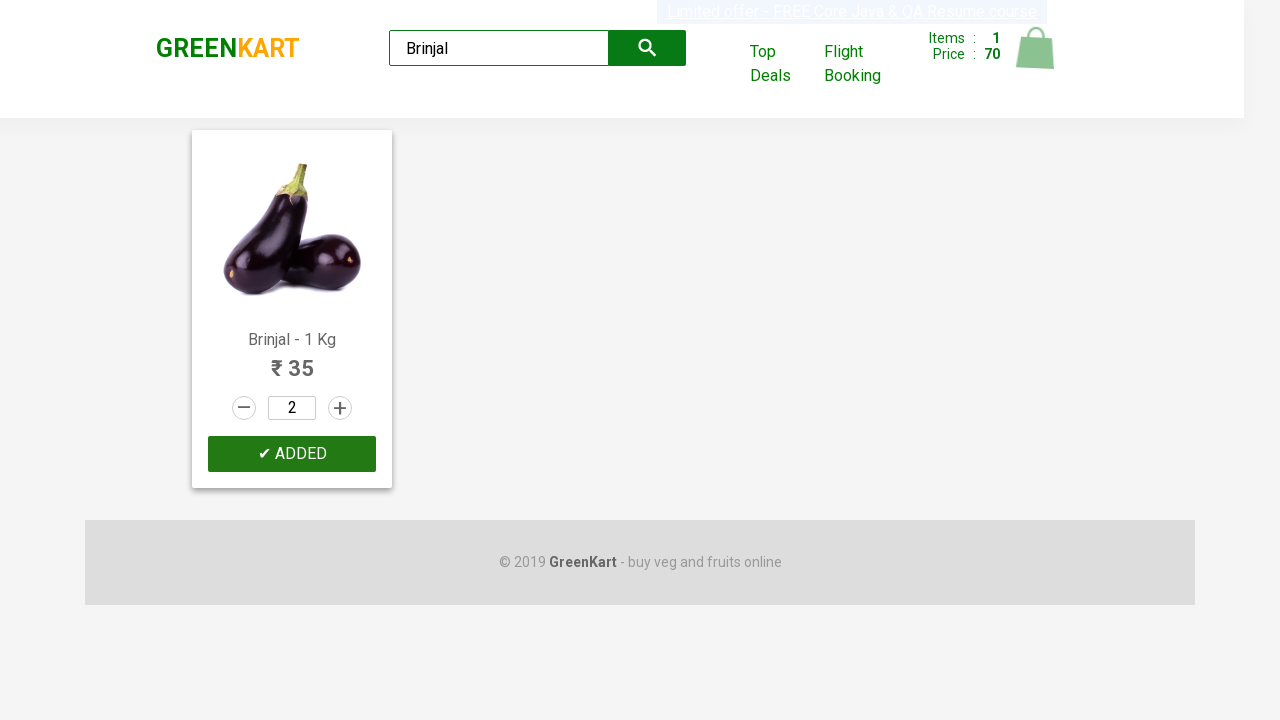

Waited for cart to update
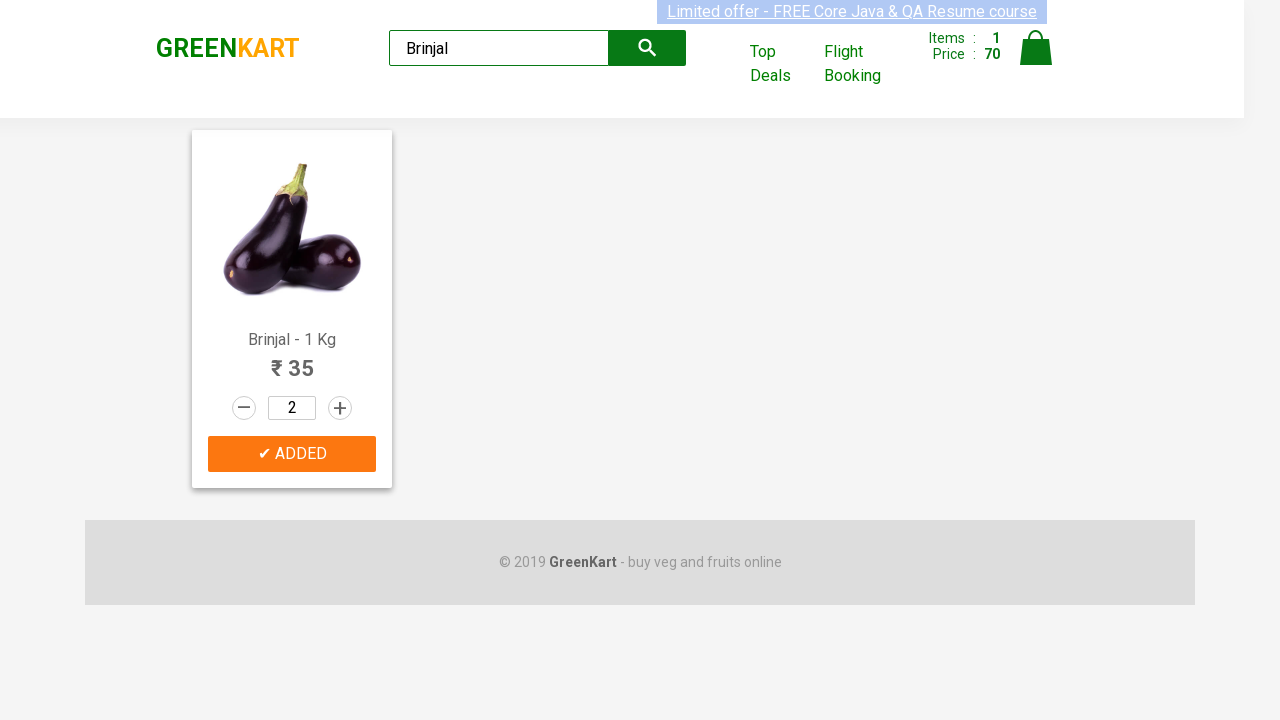

Clicked on cart icon at (1036, 48) on img[alt='Cart']
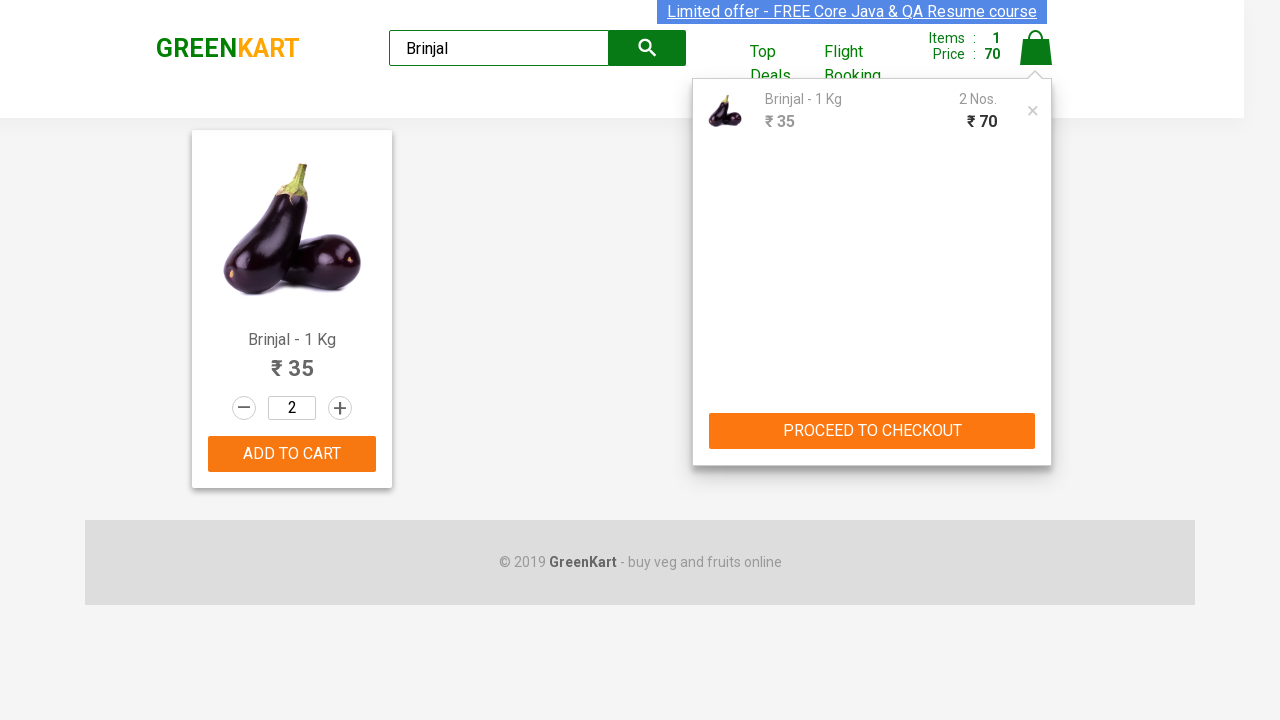

Clicked PROCEED TO CHECKOUT button at (872, 431) on button:has-text('PROCEED TO CHECKOUT')
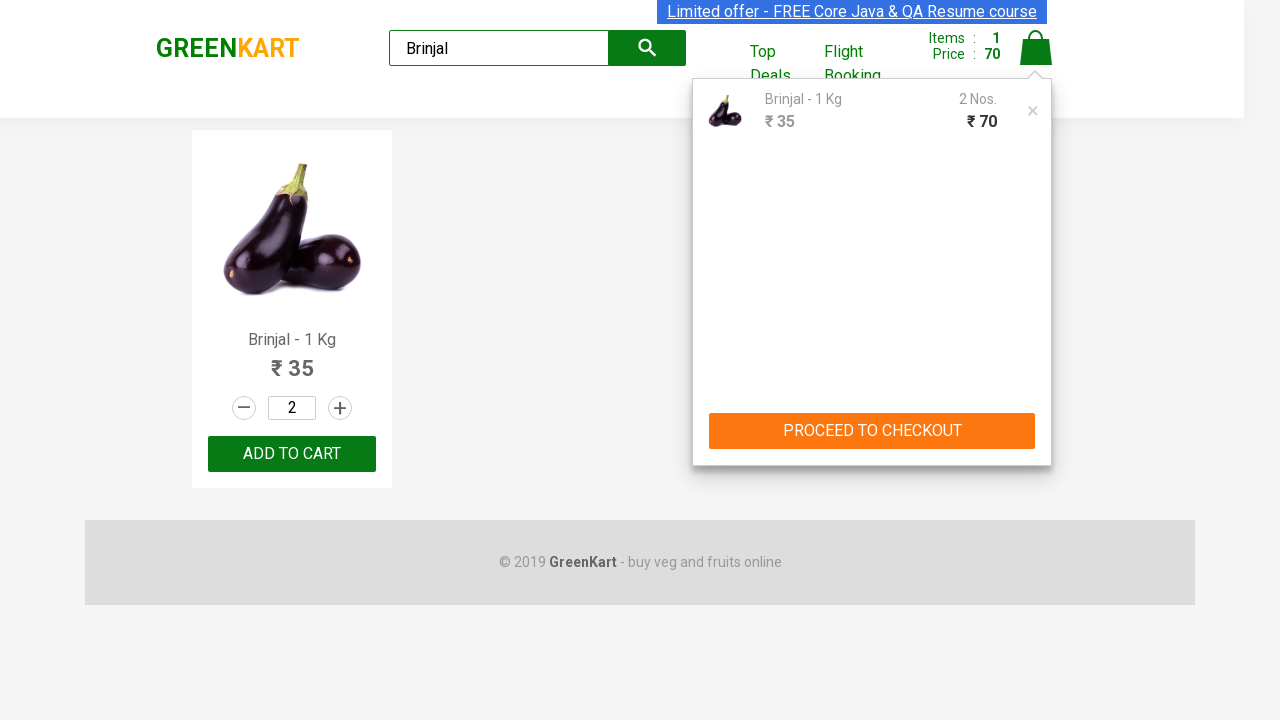

Waited for checkout page to load
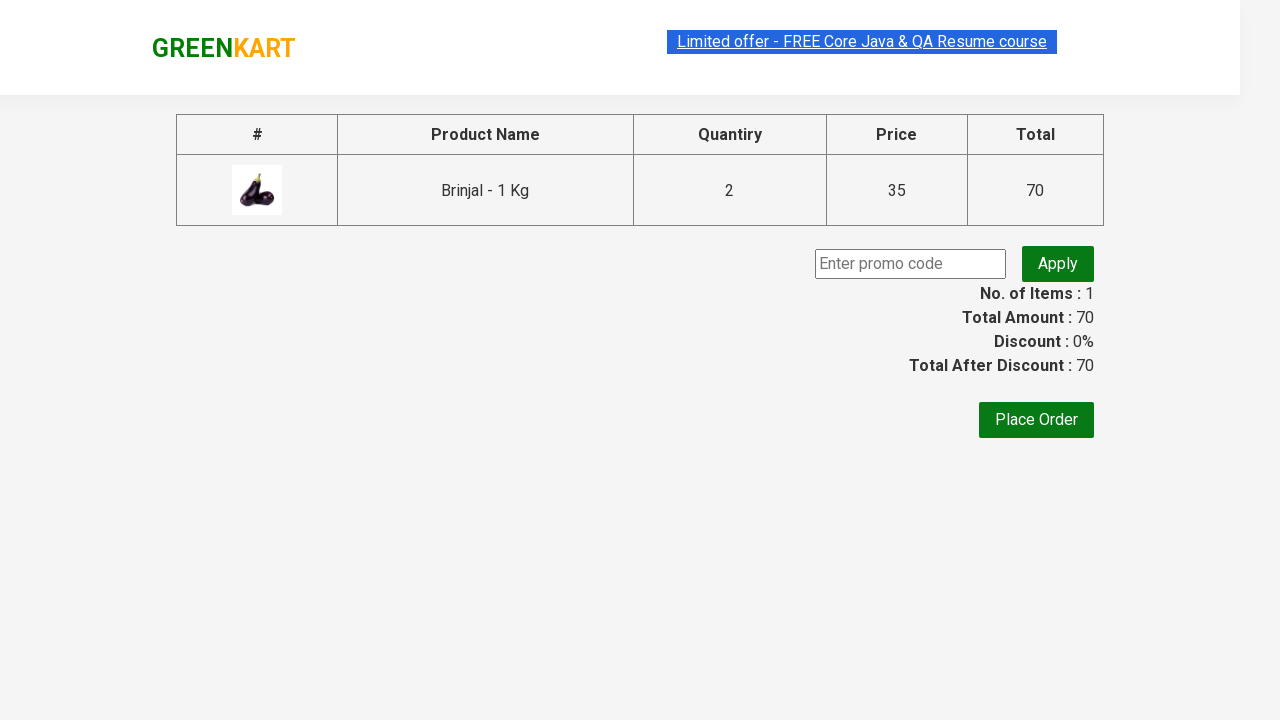

Retrieved product name from checkout table: Brinjal - 1 Kg
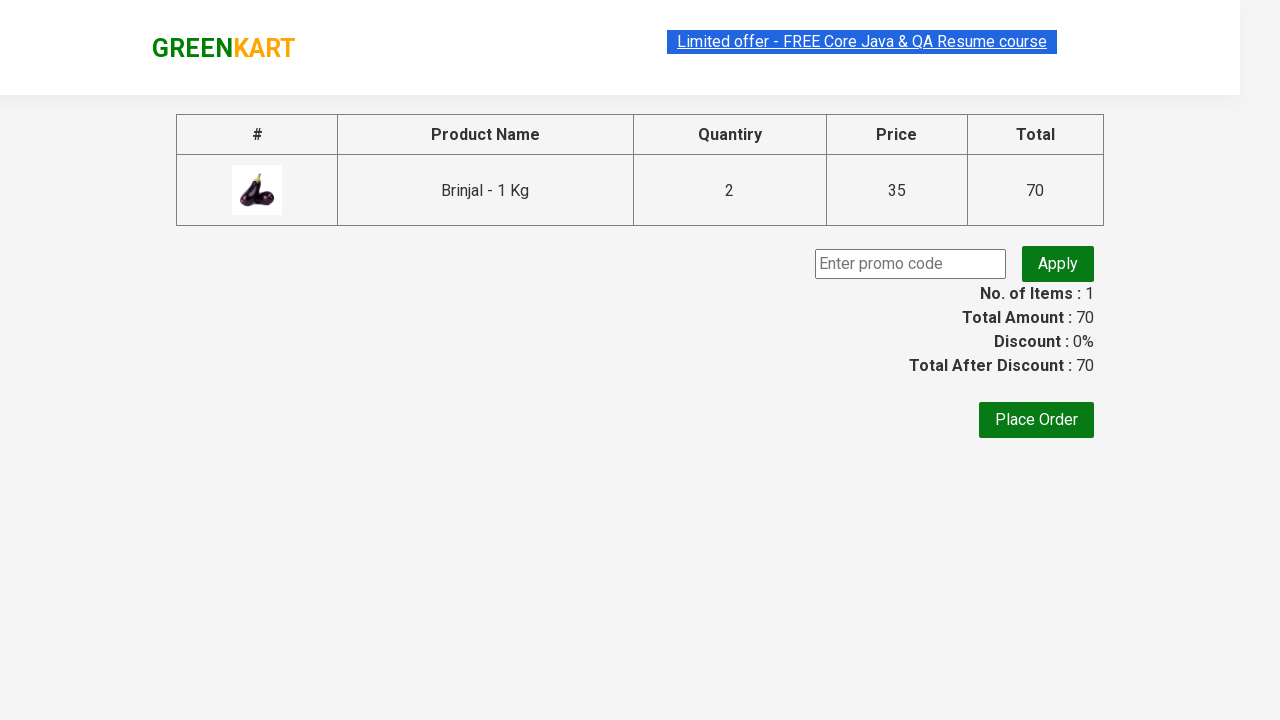

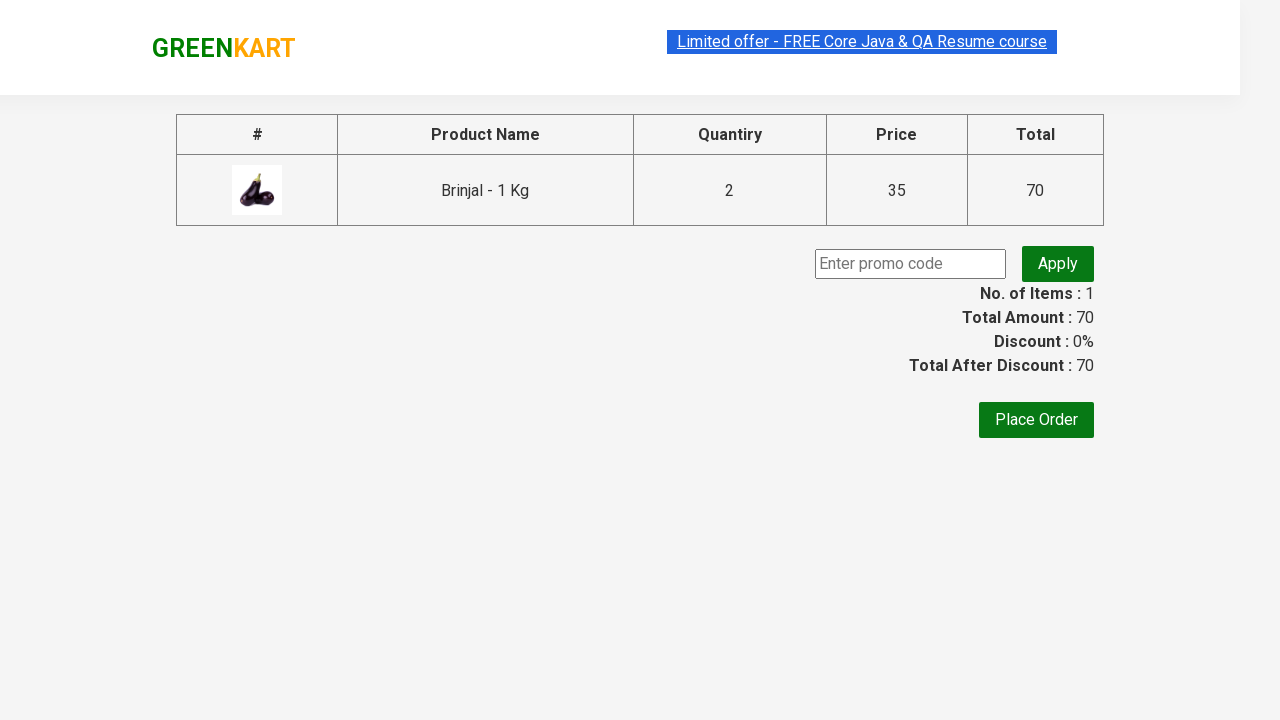